Tests JavaScript confirm dialog by triggering it and dismissing/canceling it, then verifying the result message

Starting URL: https://the-internet.herokuapp.com/javascript_alerts

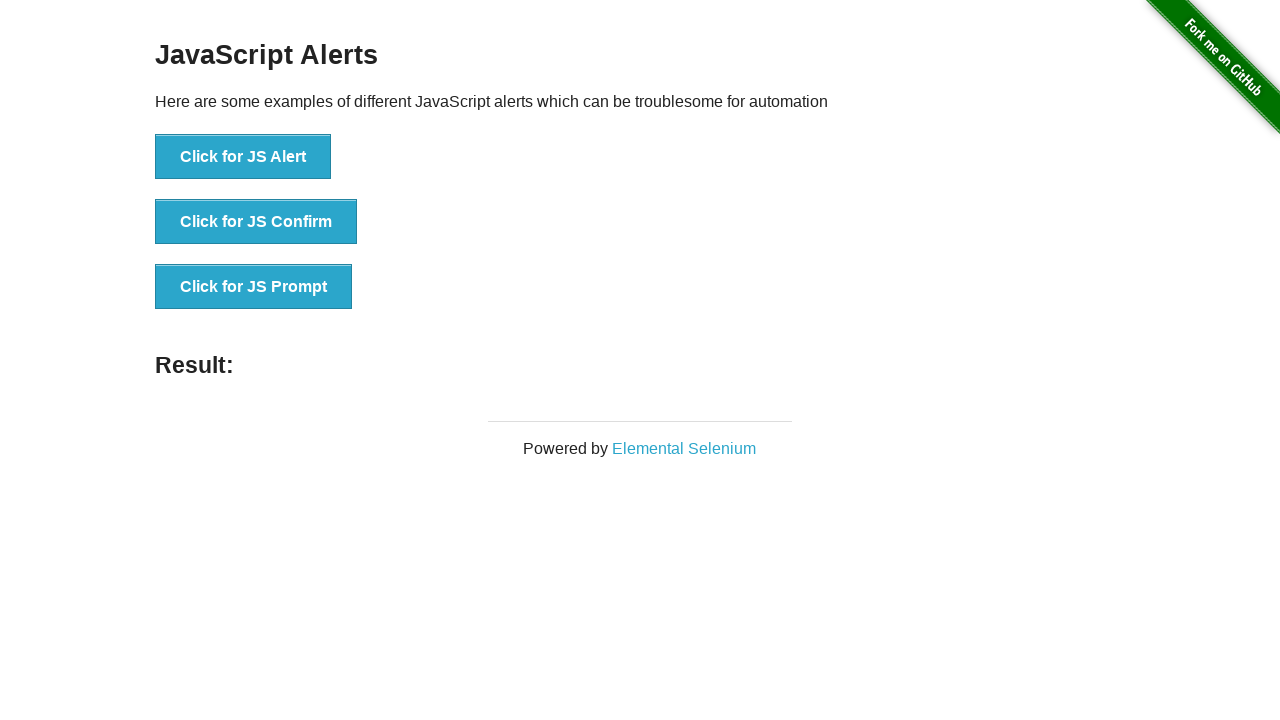

Set up dialog handler to dismiss confirm dialog
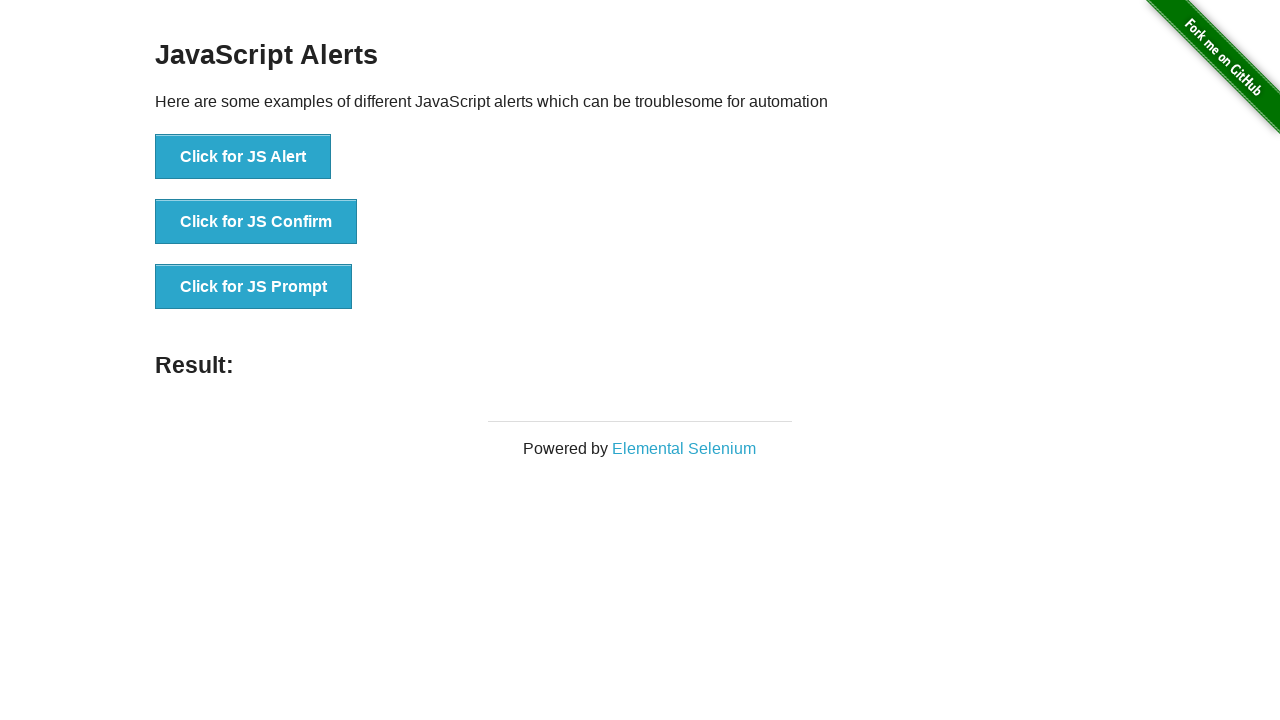

Clicked button to trigger JavaScript confirm dialog at (256, 222) on xpath=//button[@onclick='jsConfirm()']
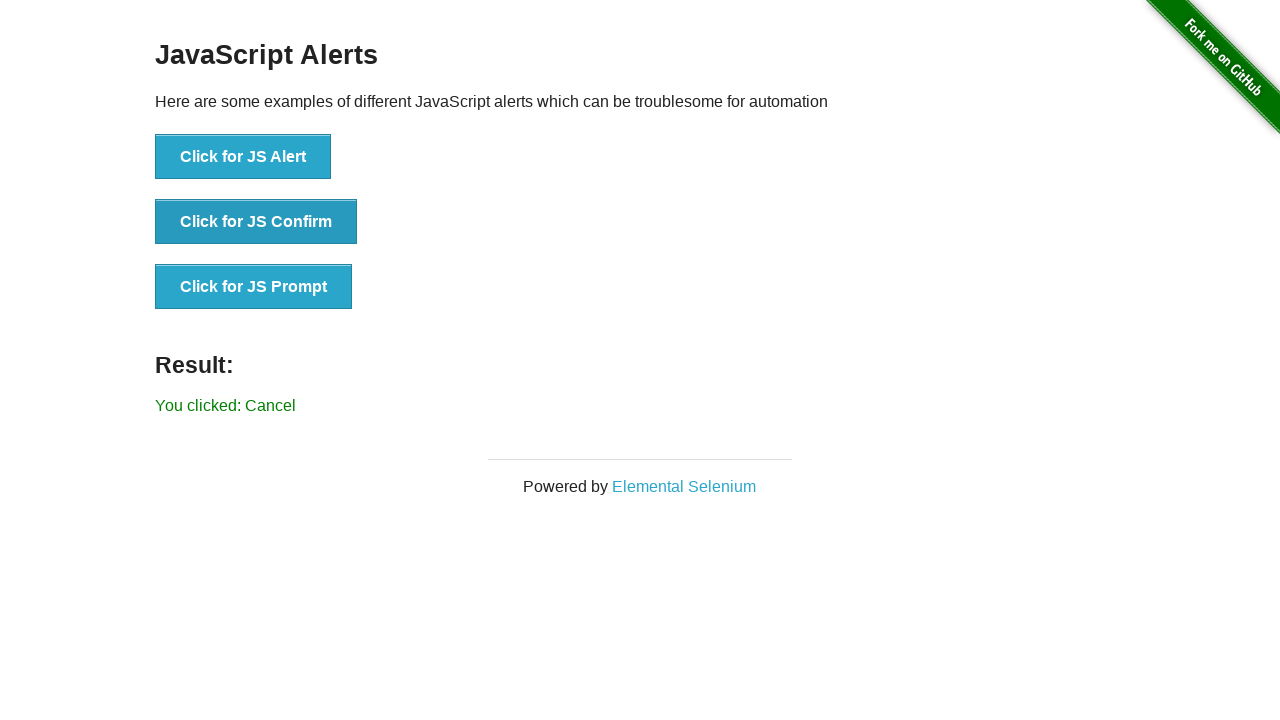

Result element loaded after dismissing confirm dialog
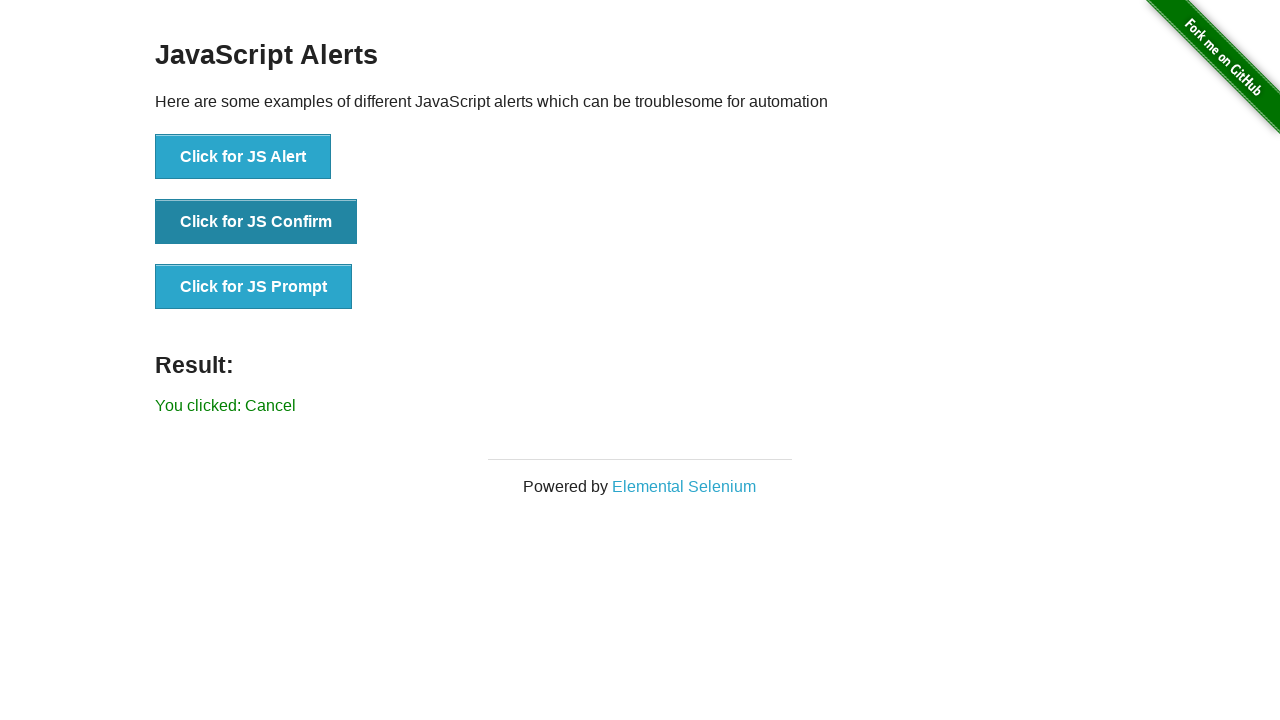

Verified result message shows 'You clicked: Cancel'
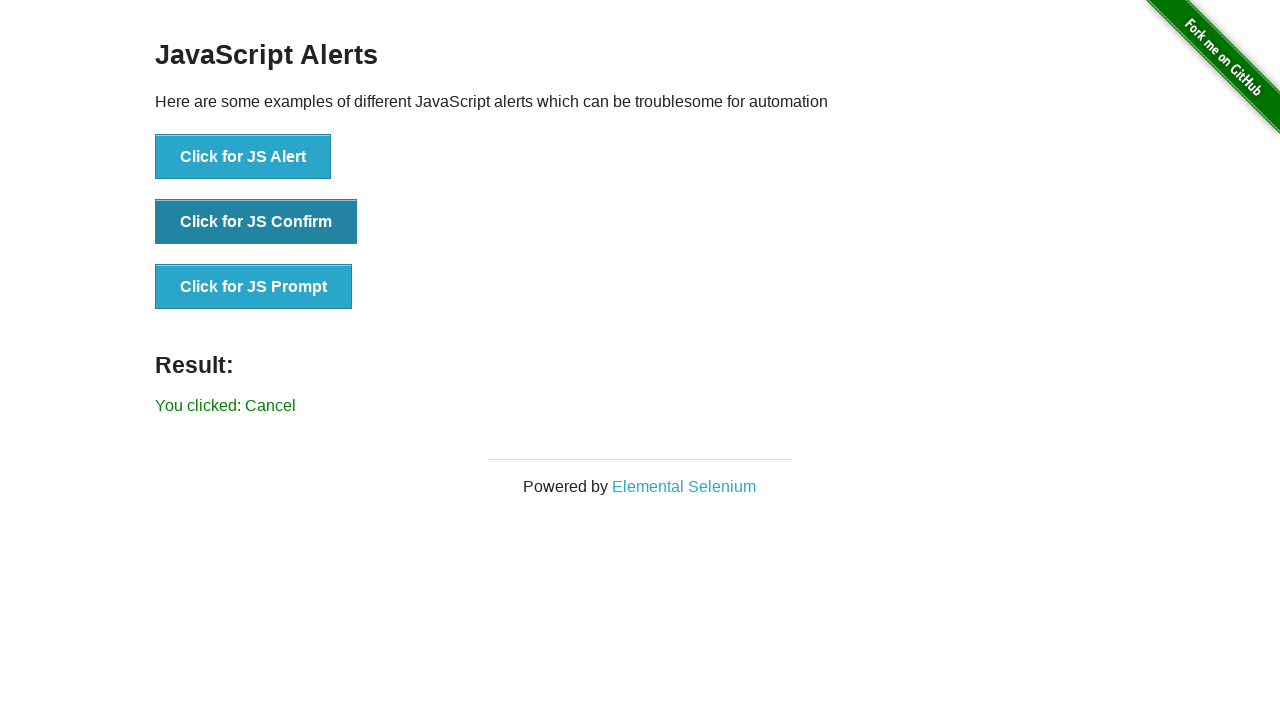

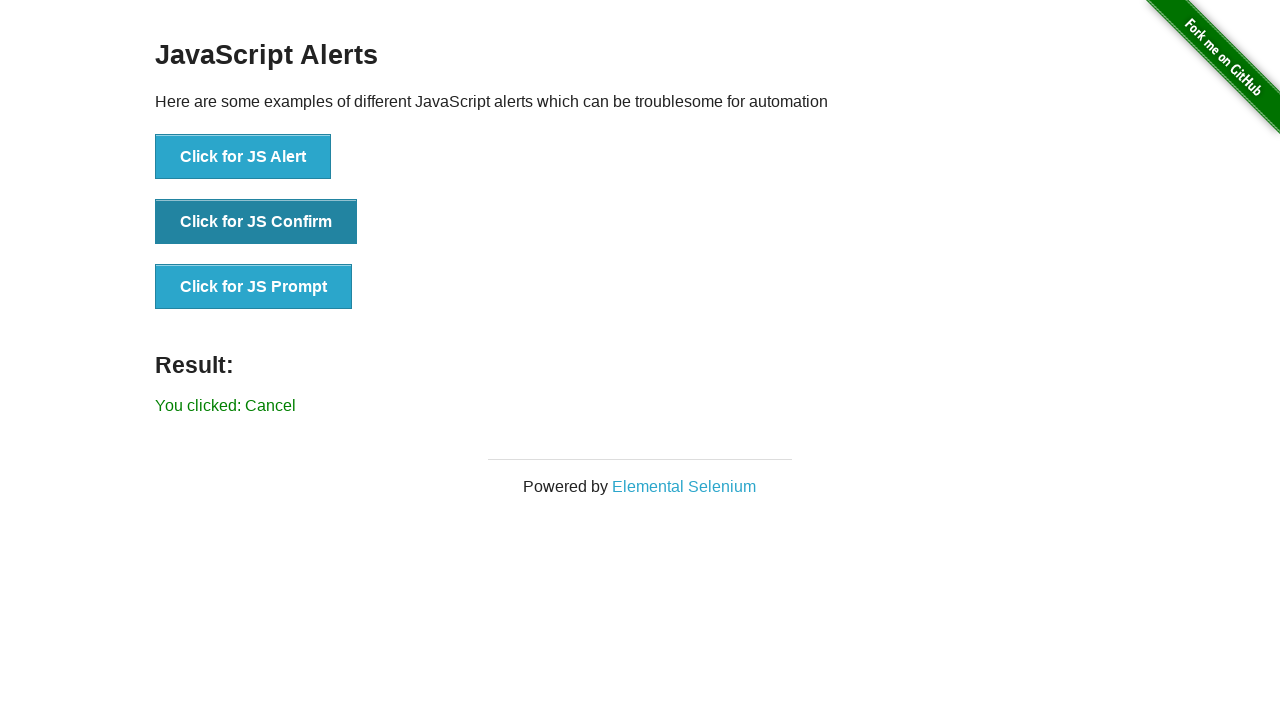